Tests a form submission workflow by filling out personal information fields (name, job title), selecting radio buttons and checkboxes, choosing from a dropdown, entering a date, and submitting the form to verify a success message.

Starting URL: https://formy-project.herokuapp.com/form

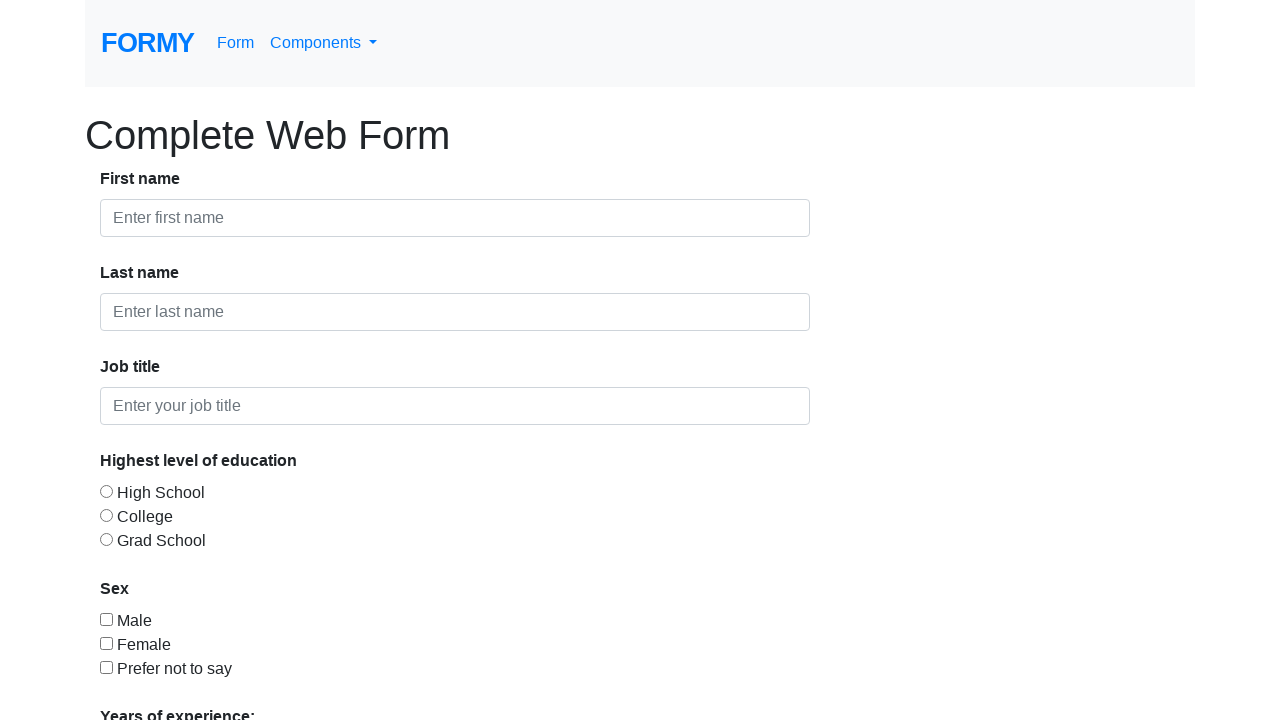

Filled first name field with 'John' on #first-name
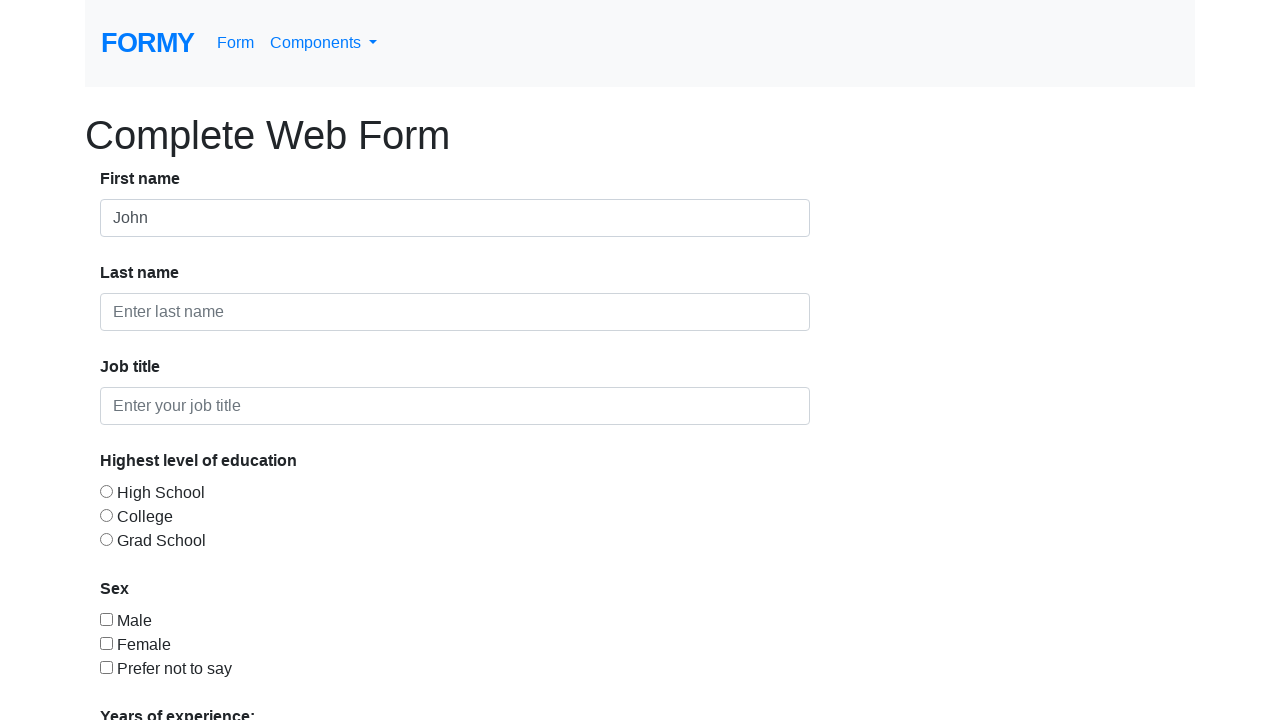

Filled last name field with 'Doe' on #last-name
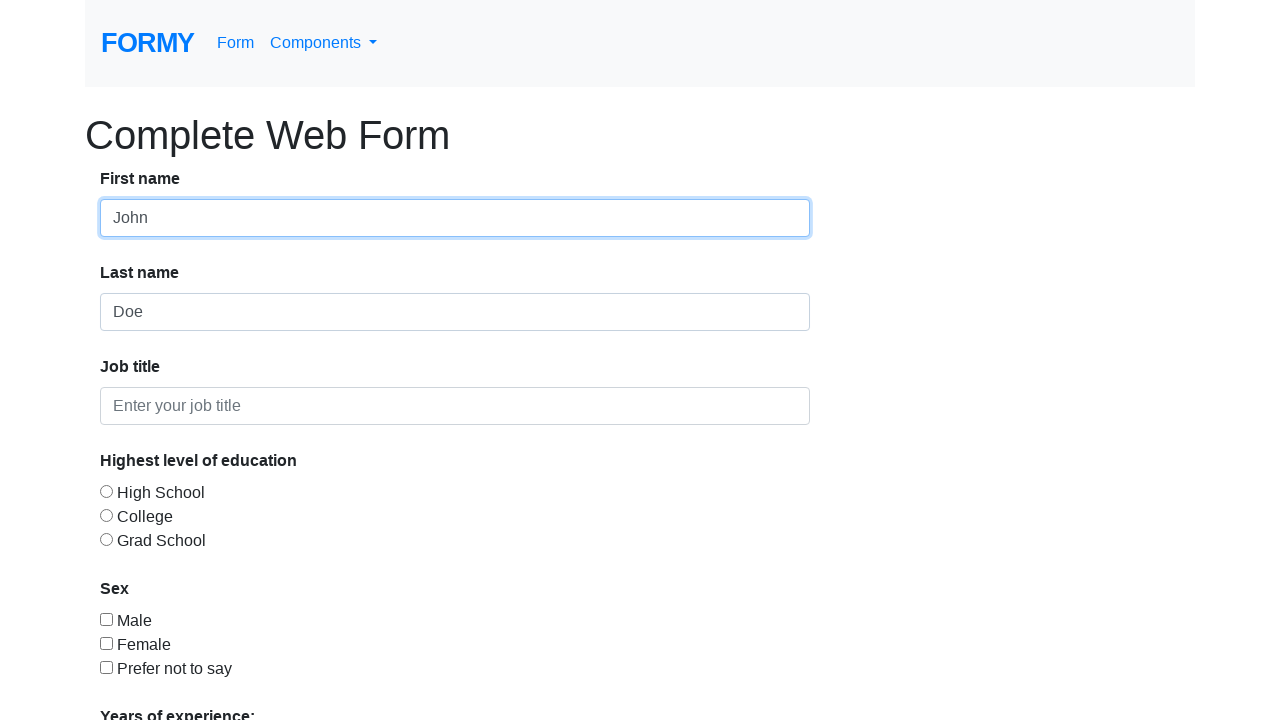

Filled job title field with 'Tester' on #job-title
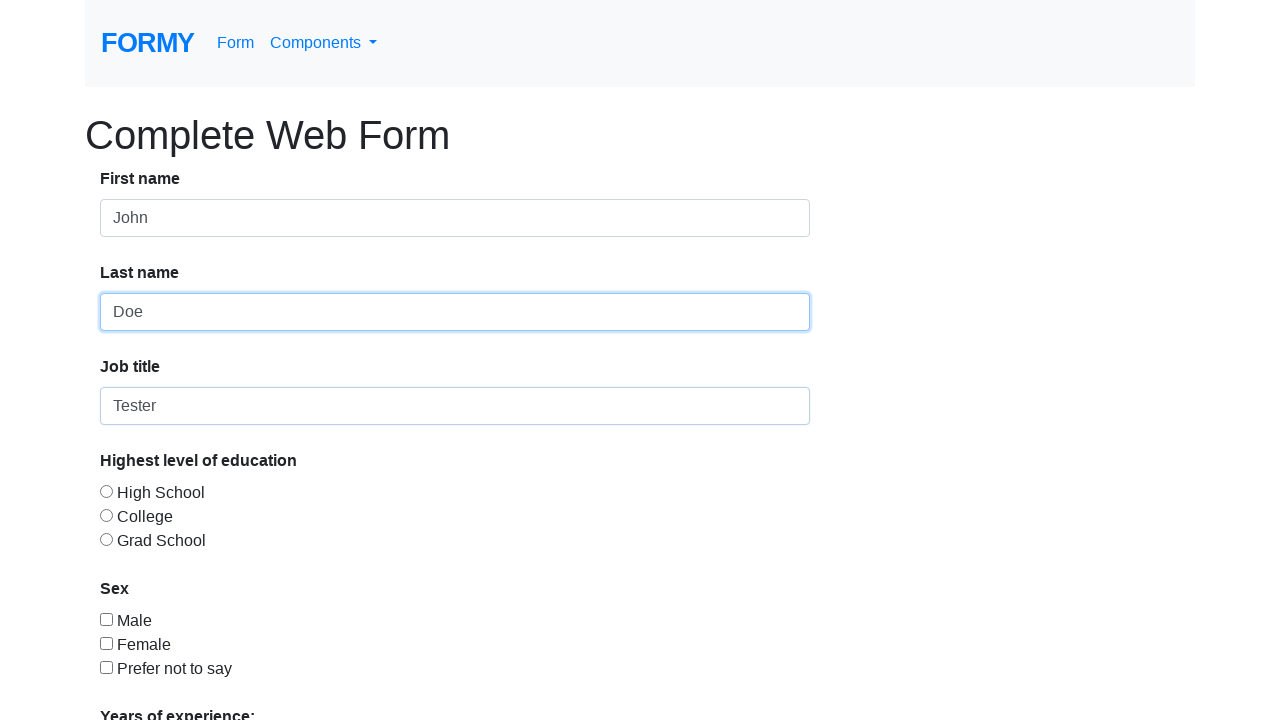

Selected education radio button at (106, 515) on #radio-button-2
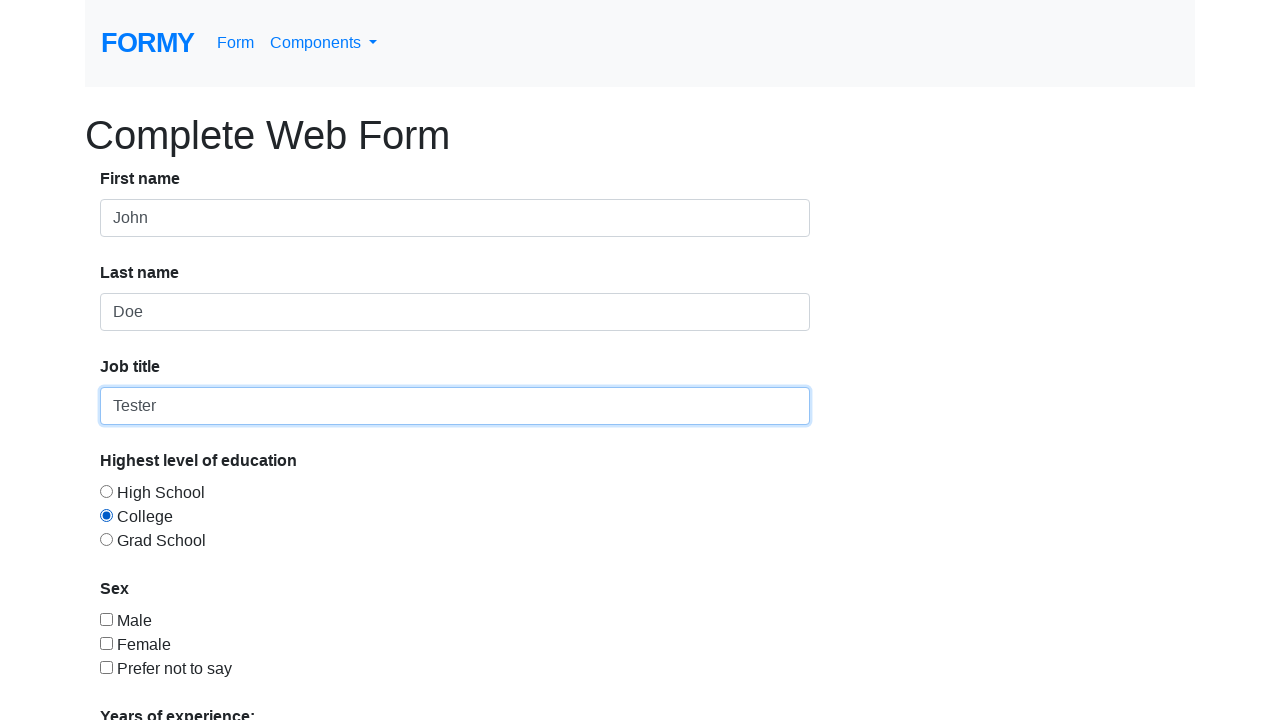

Selected sex checkbox at (106, 643) on #checkbox-2
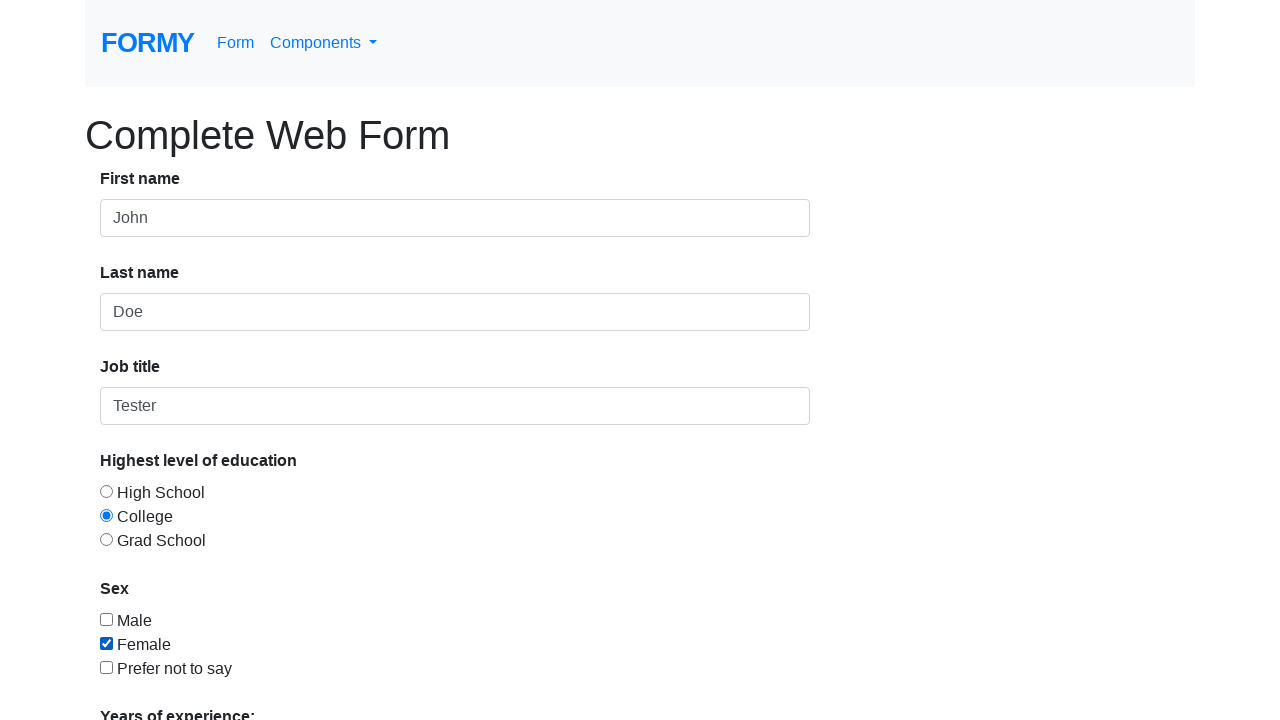

Selected '5-9' from dropdown menu on #select-menu
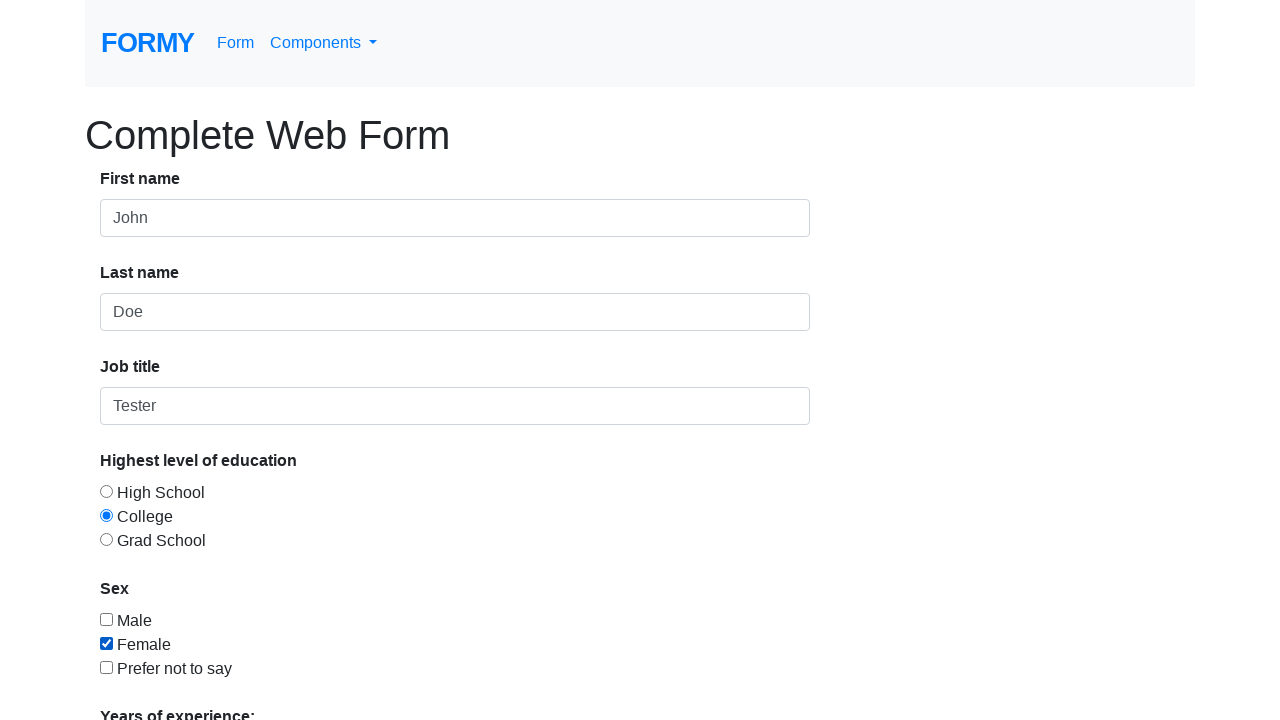

Clicked date picker field at (270, 613) on #datepicker
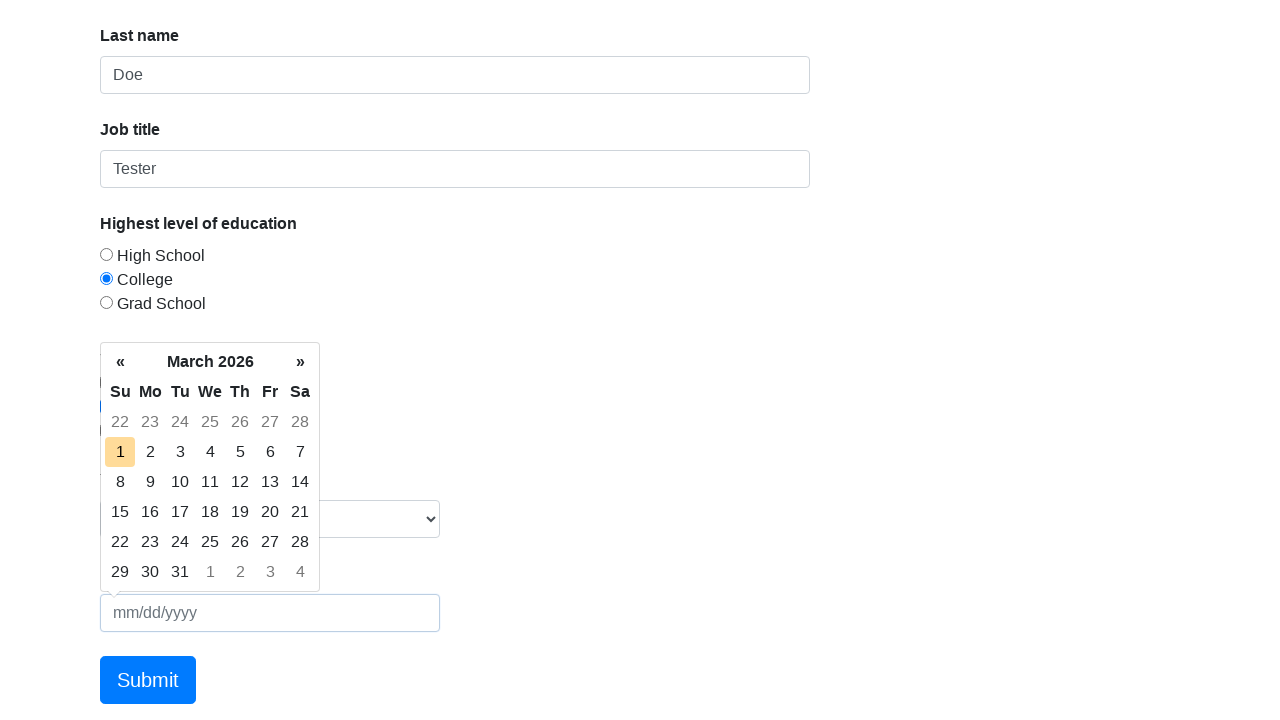

Filled date picker with '04/24/2023' on #datepicker
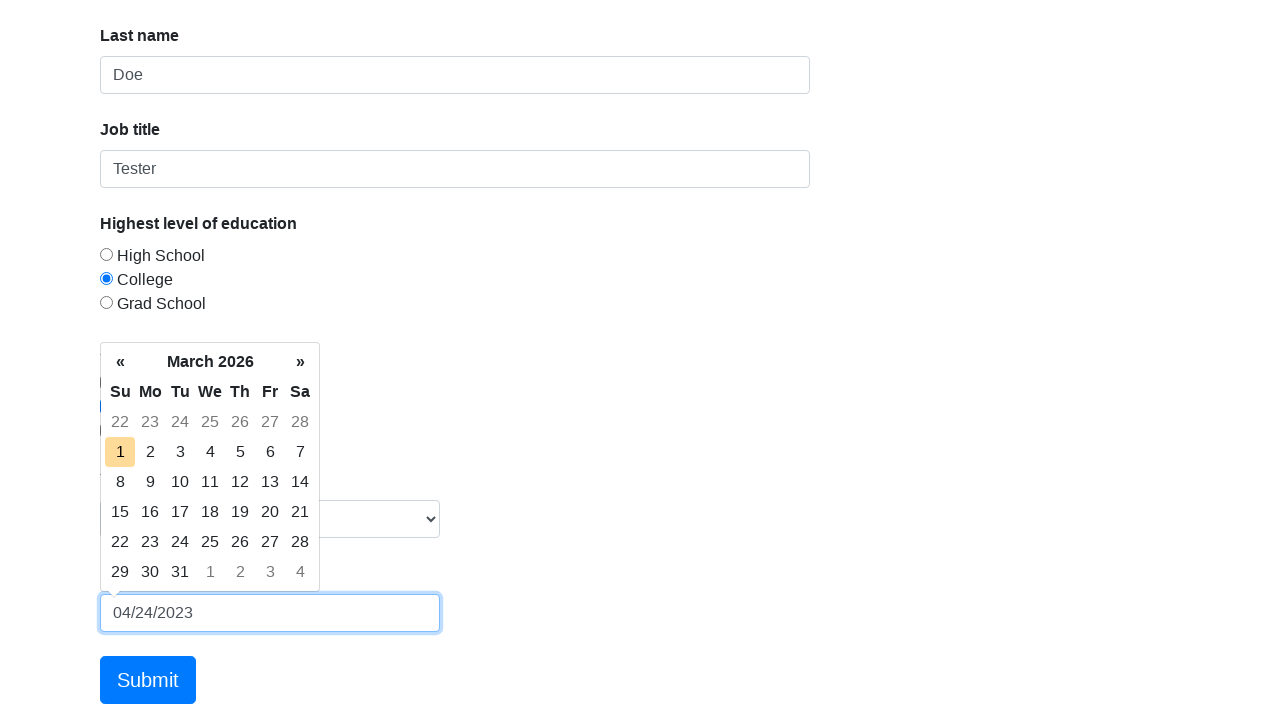

Pressed Tab to confirm date entry
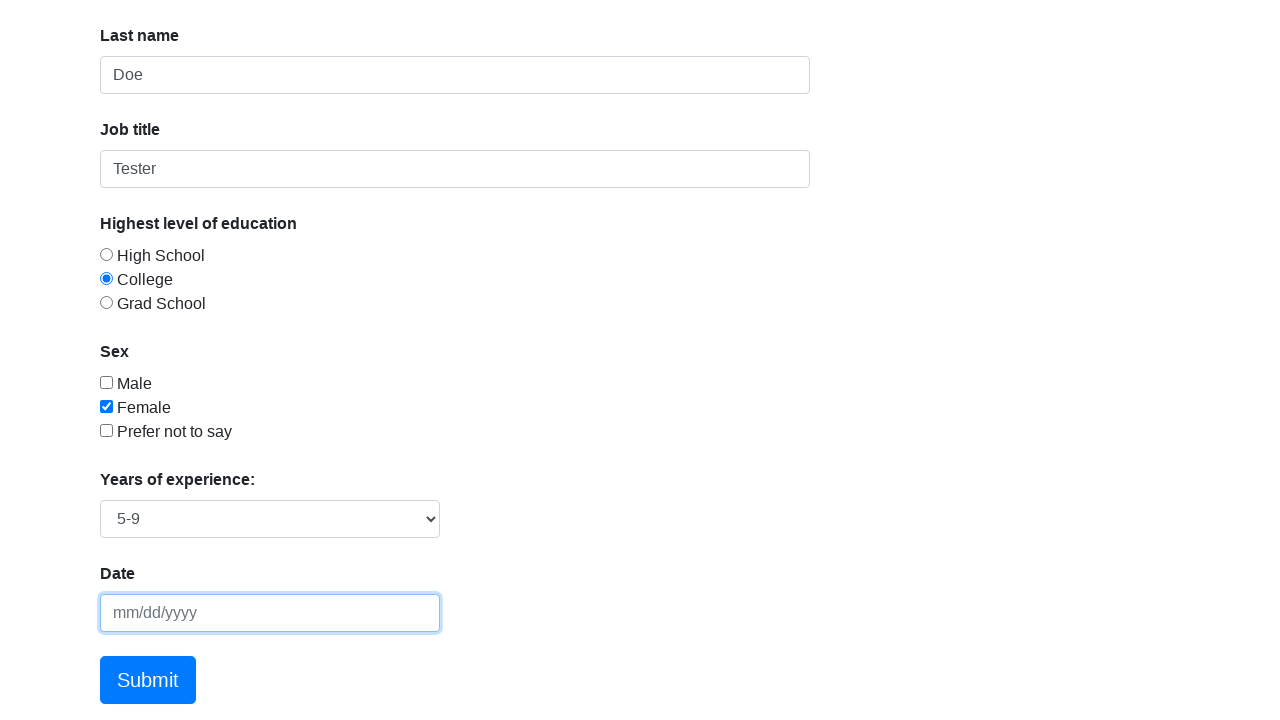

Clicked Submit button to submit form at (148, 680) on xpath=//a[text()='Submit']
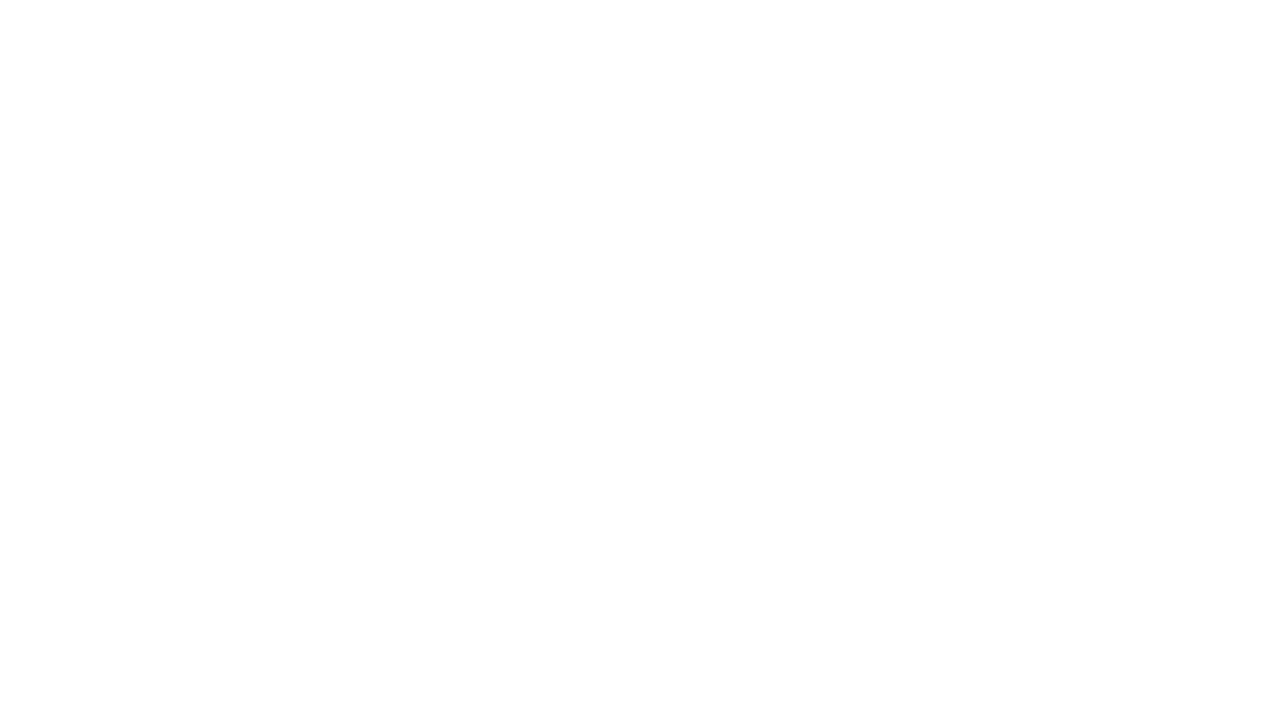

Success message appeared, form submission verified
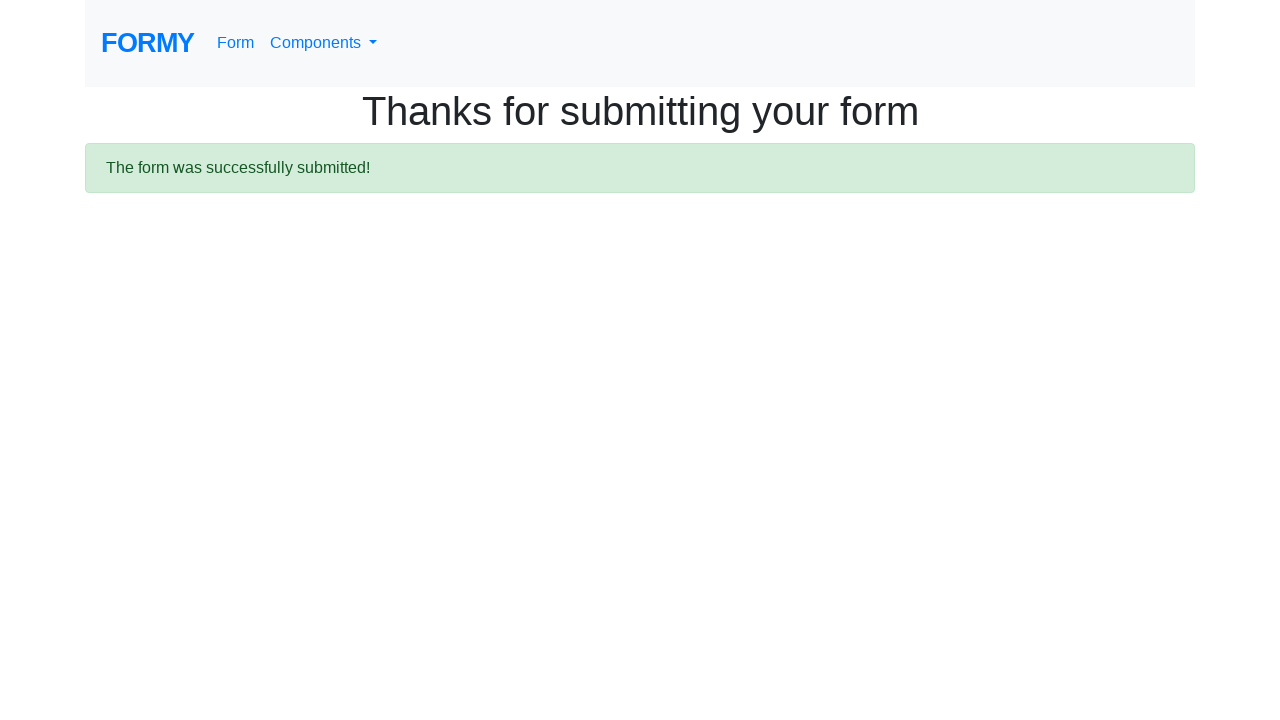

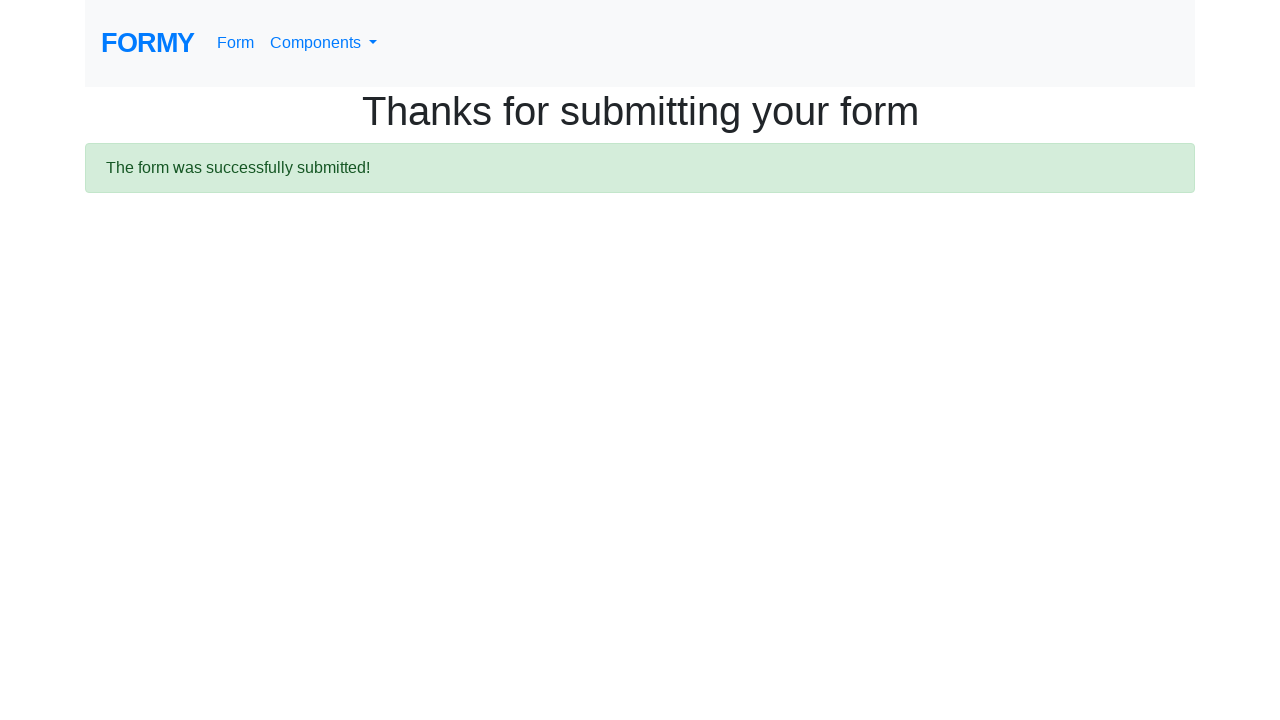